Navigates to an AOE2 ratings page, waits for a histogram element to become visible, and scrolls it into view to ensure it's properly rendered.

Starting URL: https://ratings.aoe2.se/?team_one=439001-6237950-18660623-6446904&team_two=

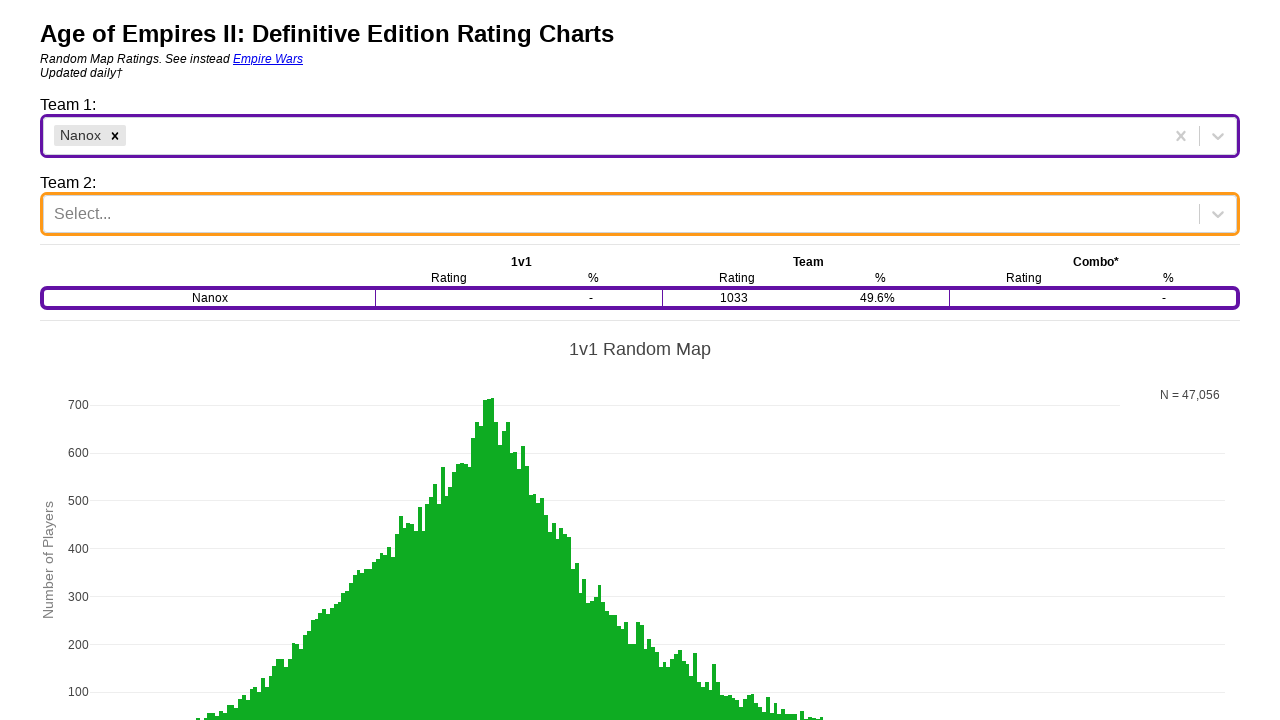

Waited for random map histogram element to become visible
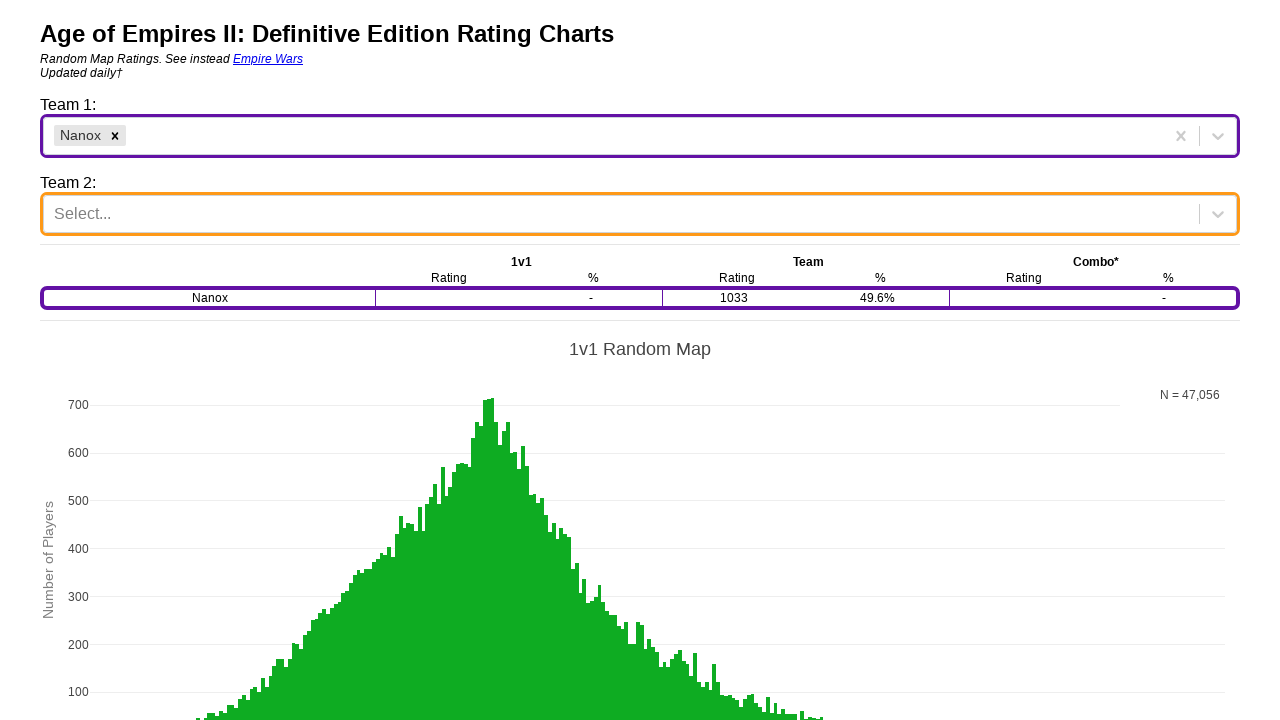

Scrolled random map histogram element into view
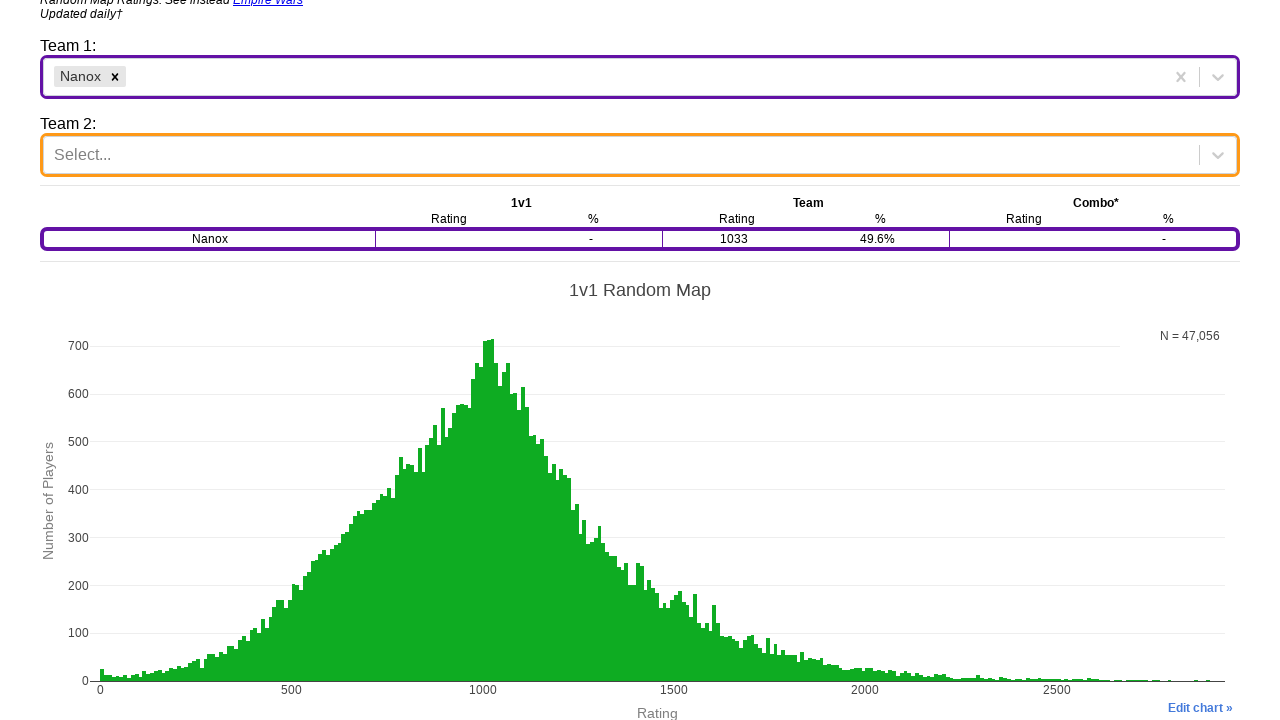

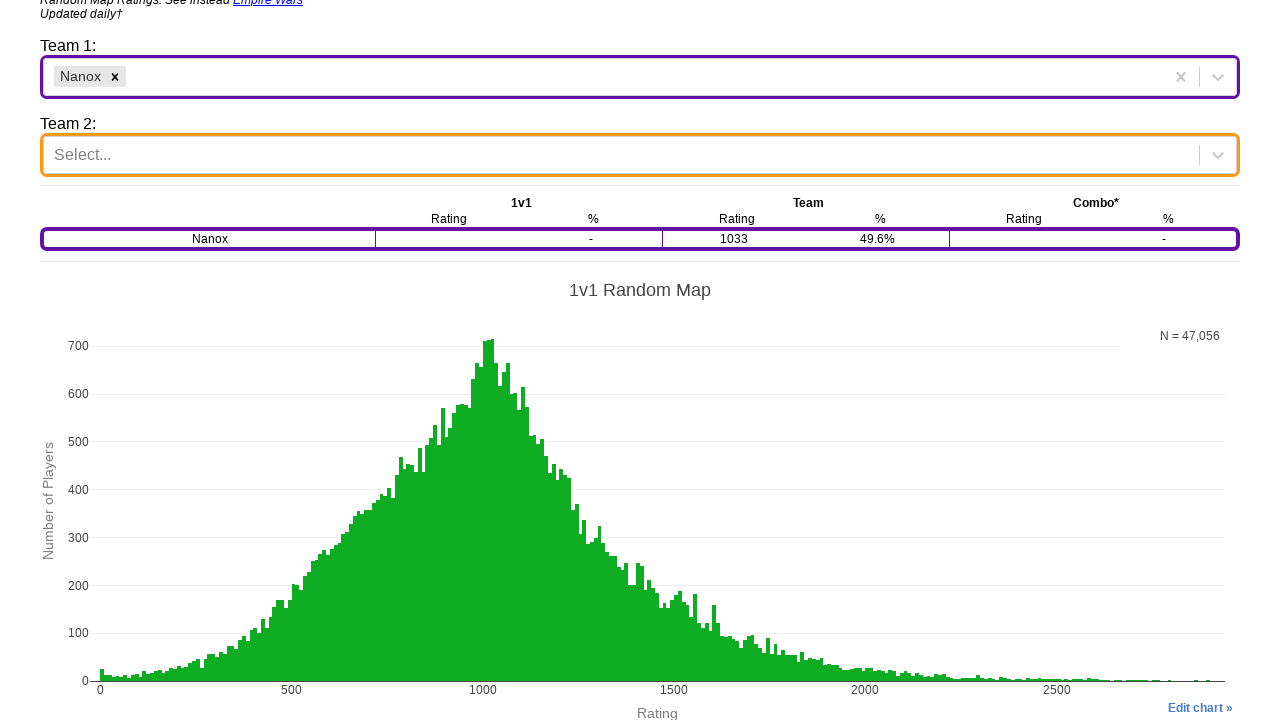